Tests a math quiz page by reading two numbers, calculating their sum, selecting the correct answer from a dropdown, and submitting the form

Starting URL: http://suninjuly.github.io/selects1.html

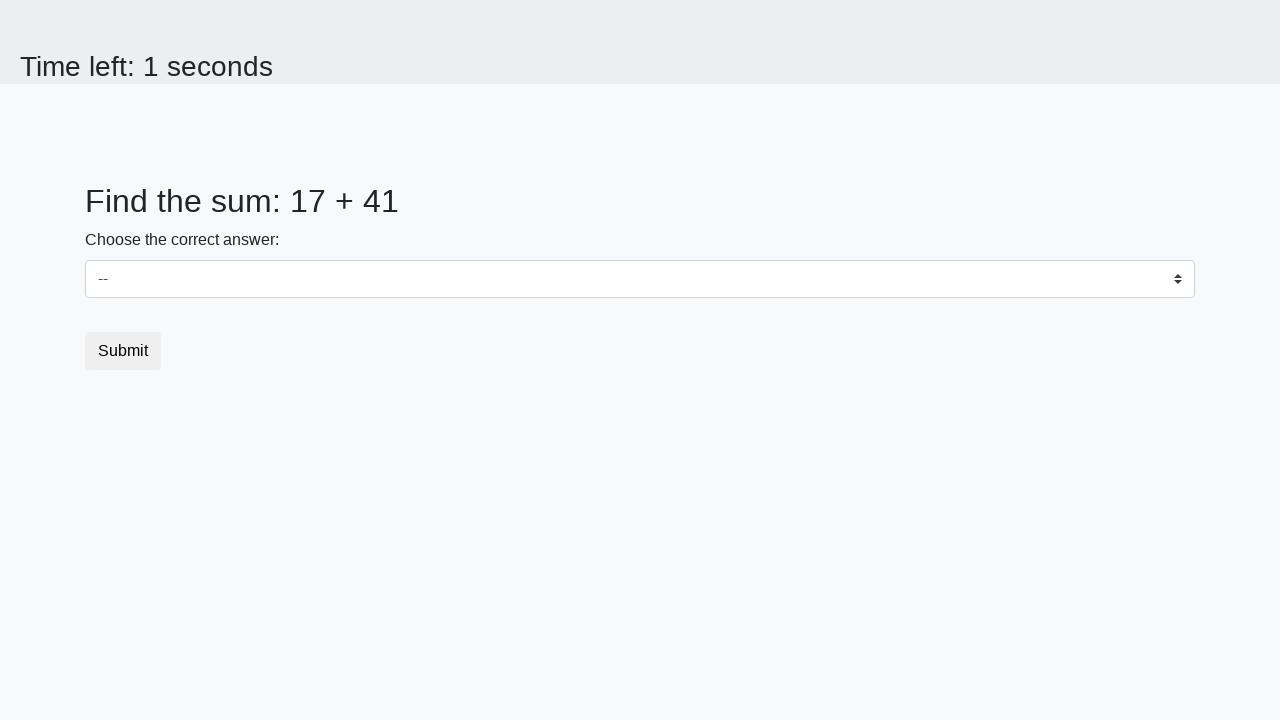

Retrieved first number from page
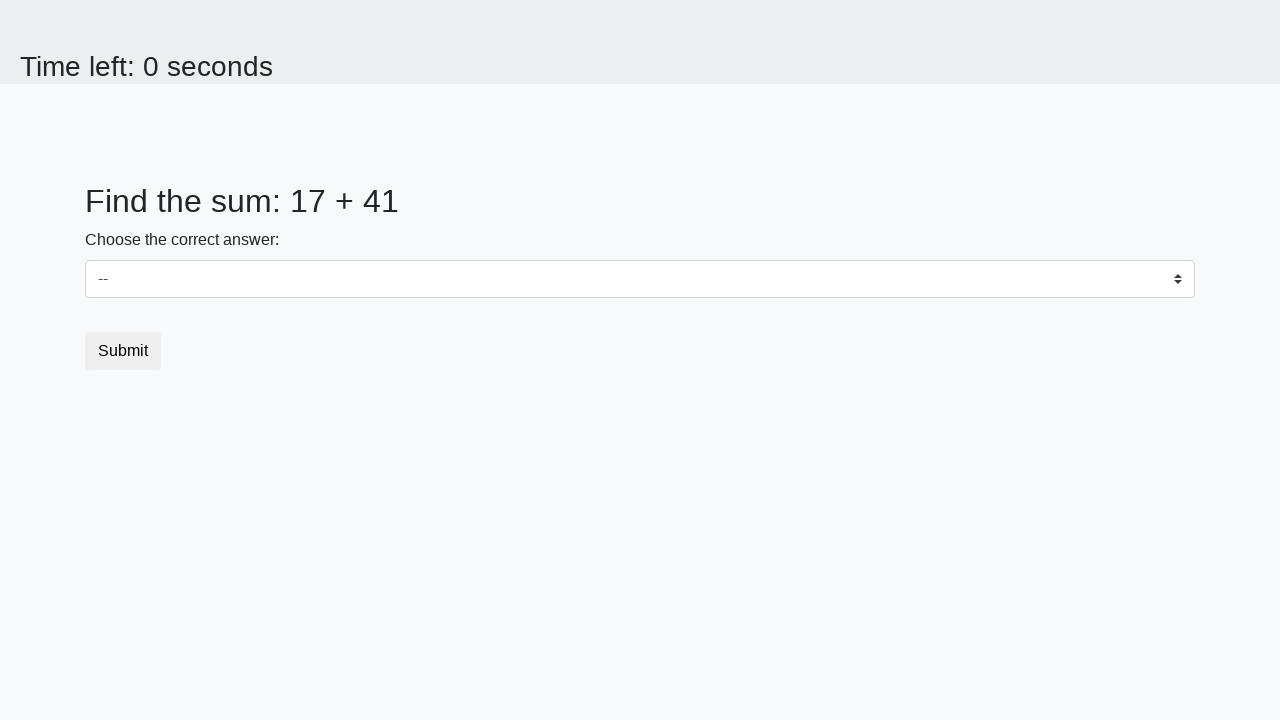

Retrieved second number from page
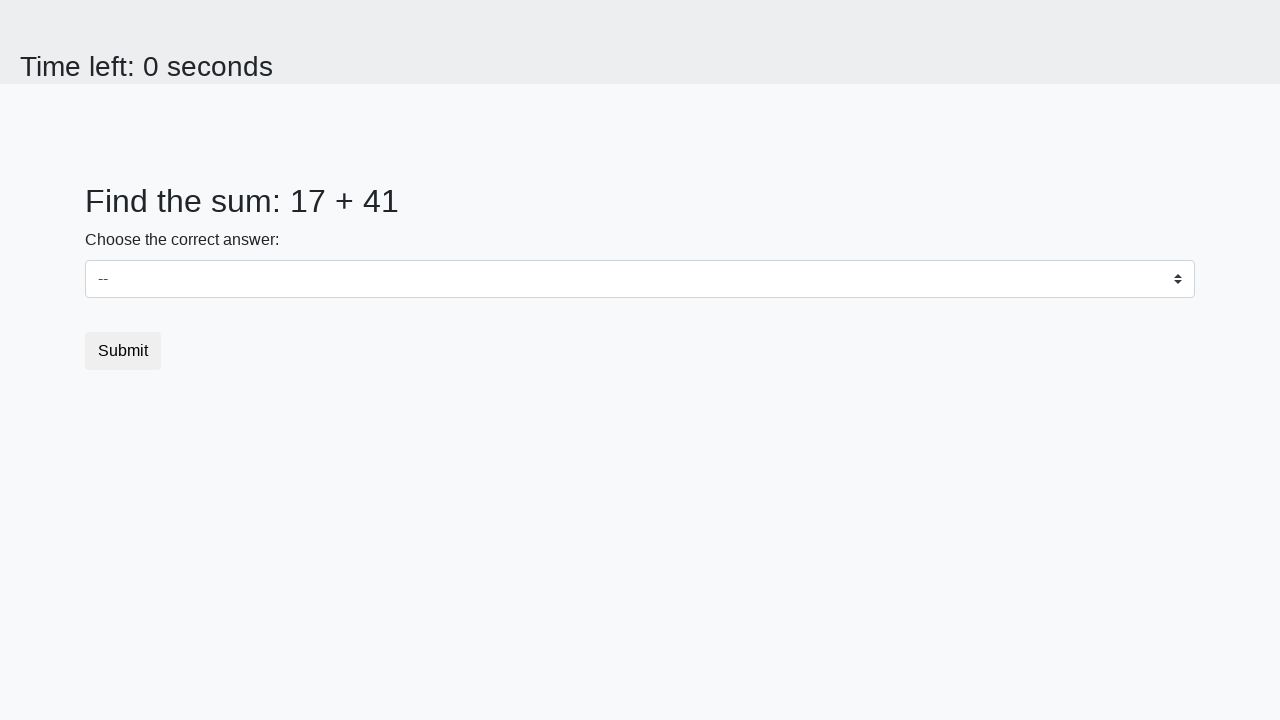

Calculated sum: 17 + 41 = 58
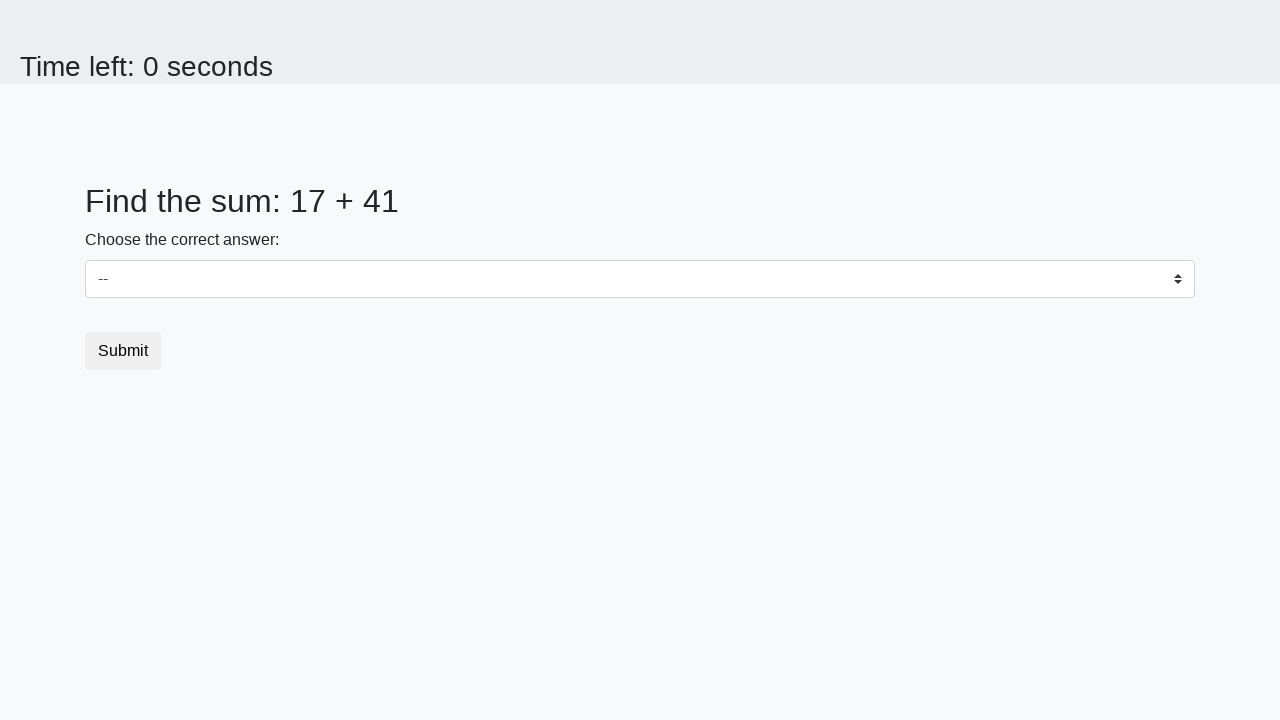

Clicked on the select dropdown at (640, 279) on select
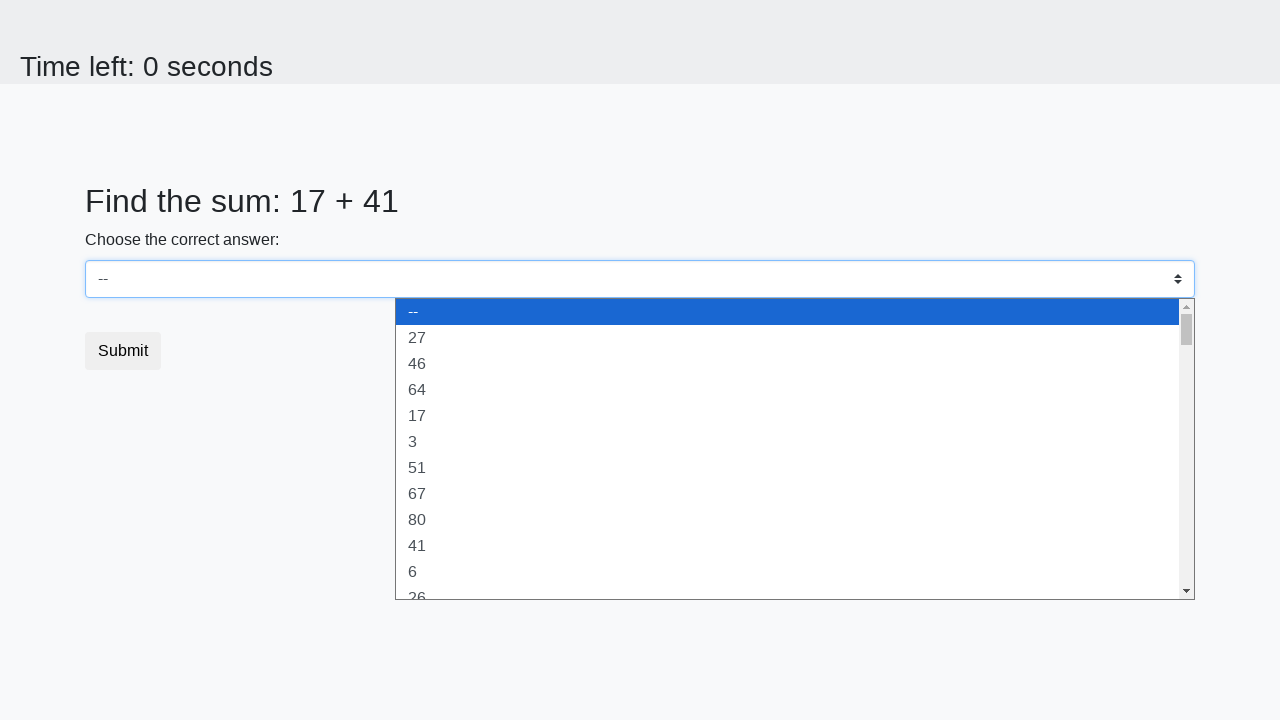

Selected dropdown option with value 58 on select
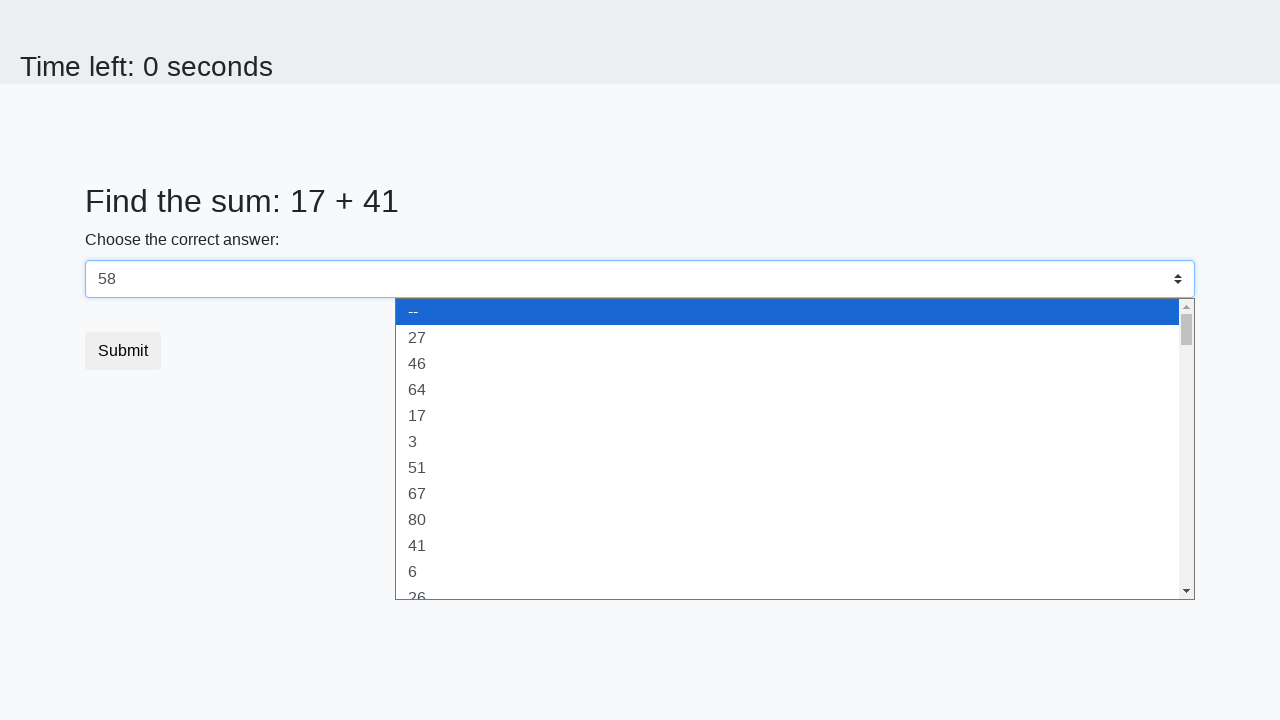

Clicked submit button to submit the form at (123, 351) on button.btn
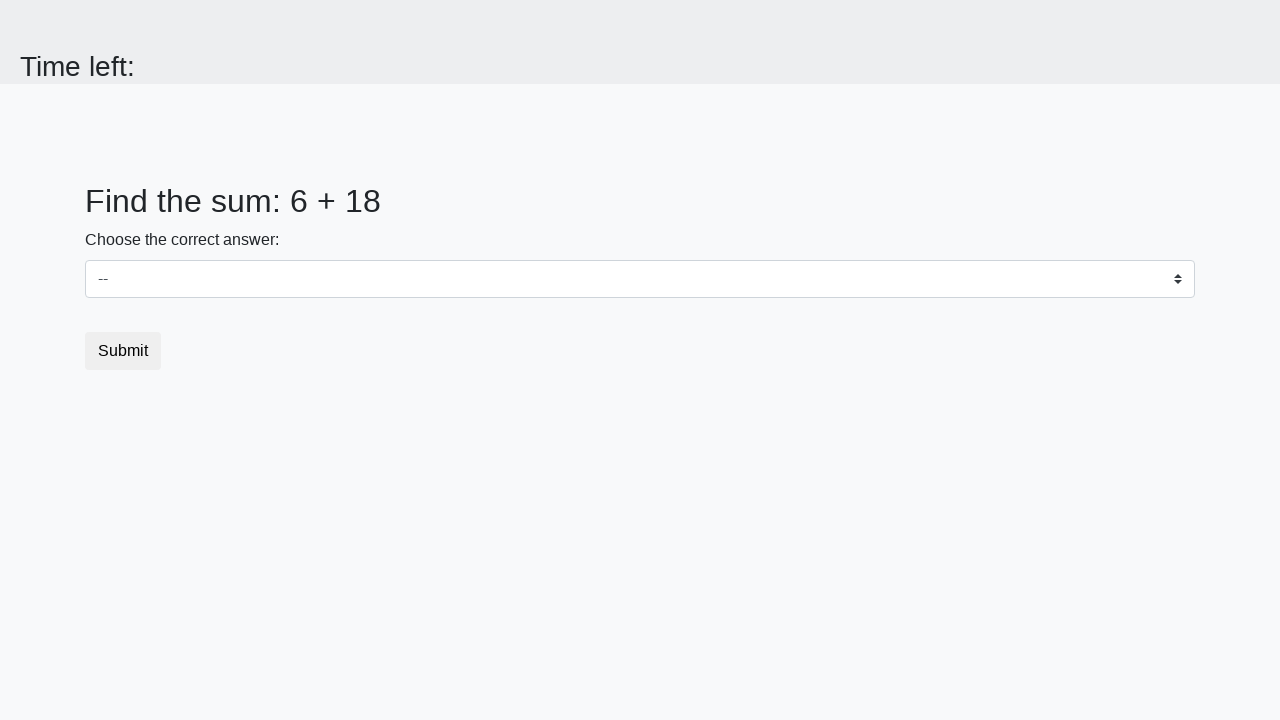

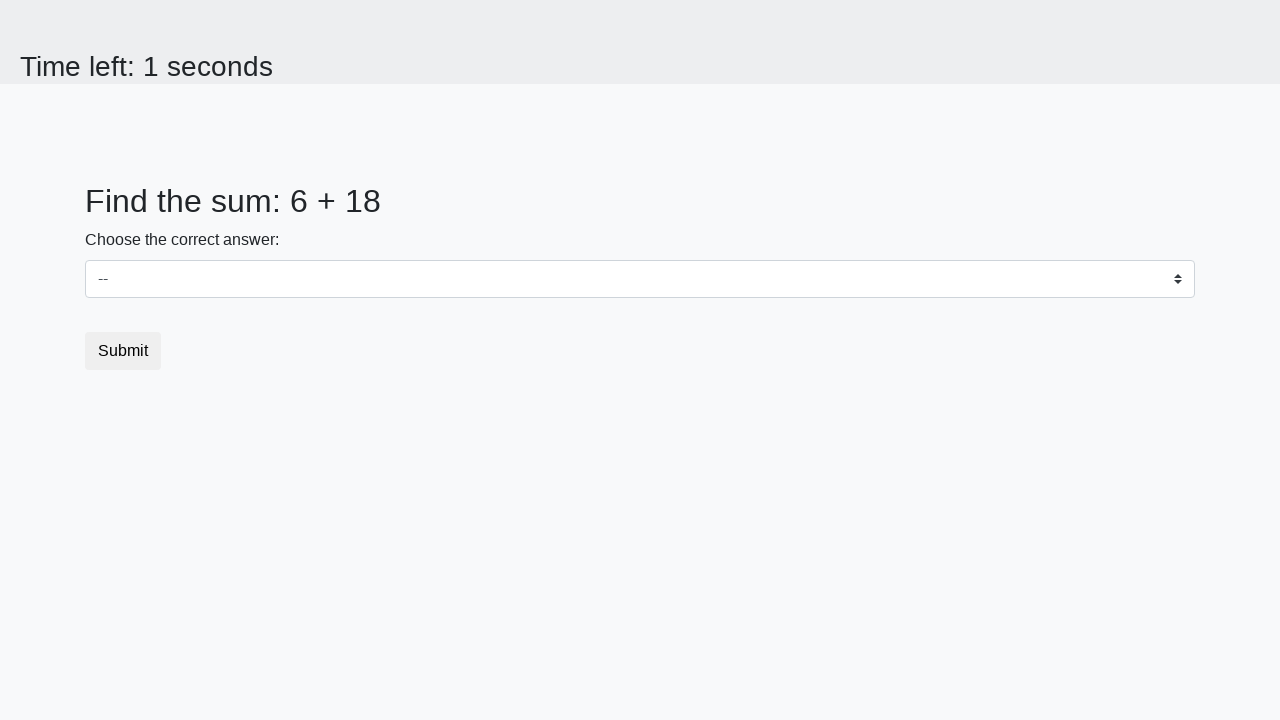